Navigates to My Account page and verifies the page title

Starting URL: https://alchemy.hguy.co/lms

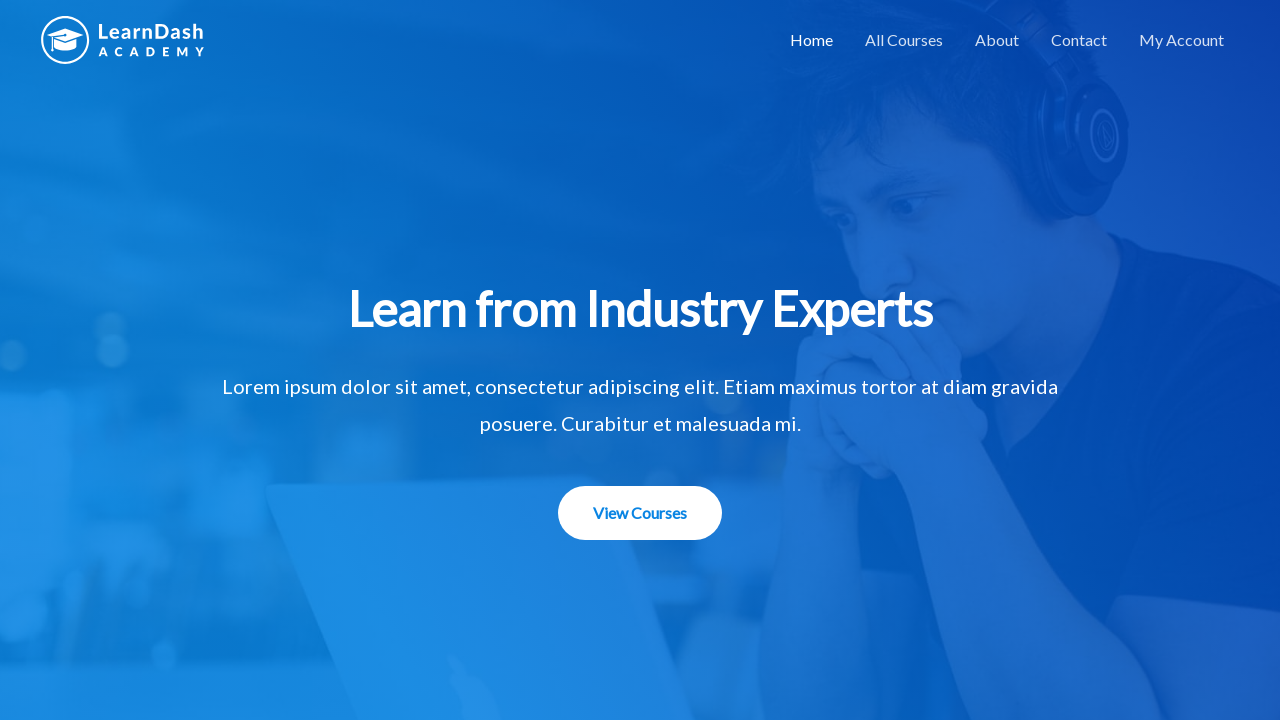

Clicked on My Account link at (1182, 40) on li#menu-item-1507
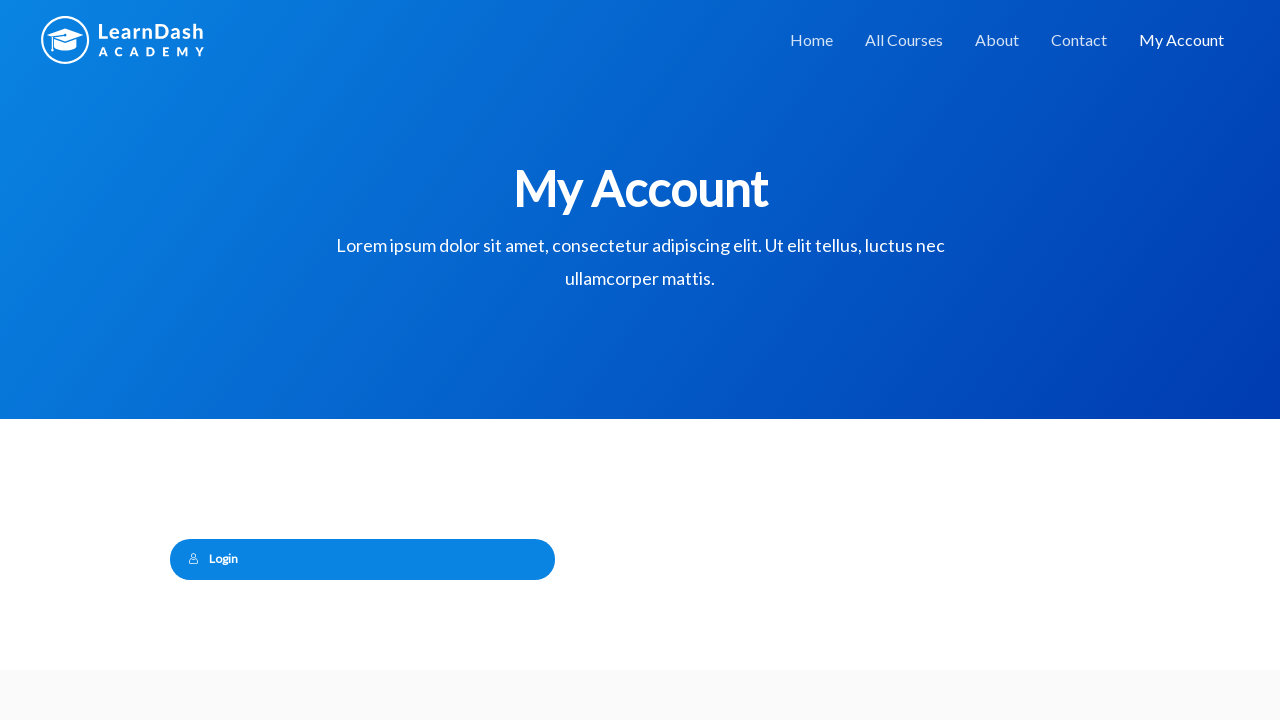

Verified page title is 'My Account – Alchemy LMS'
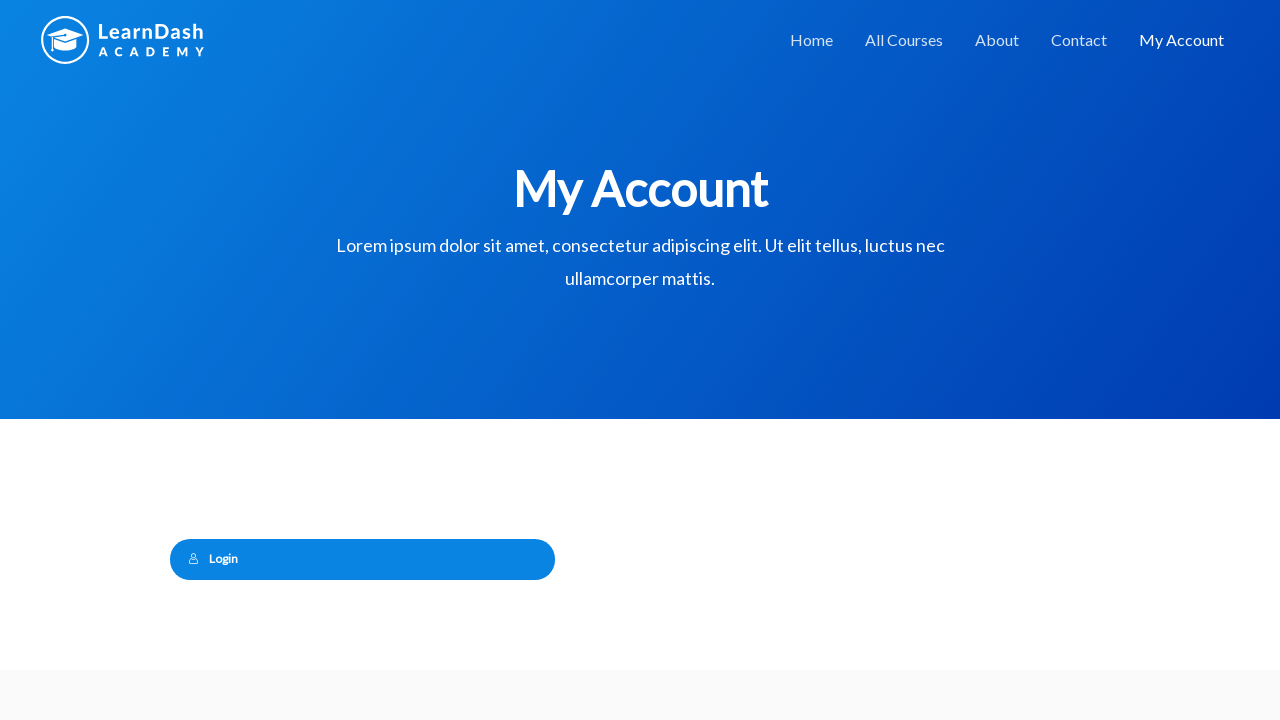

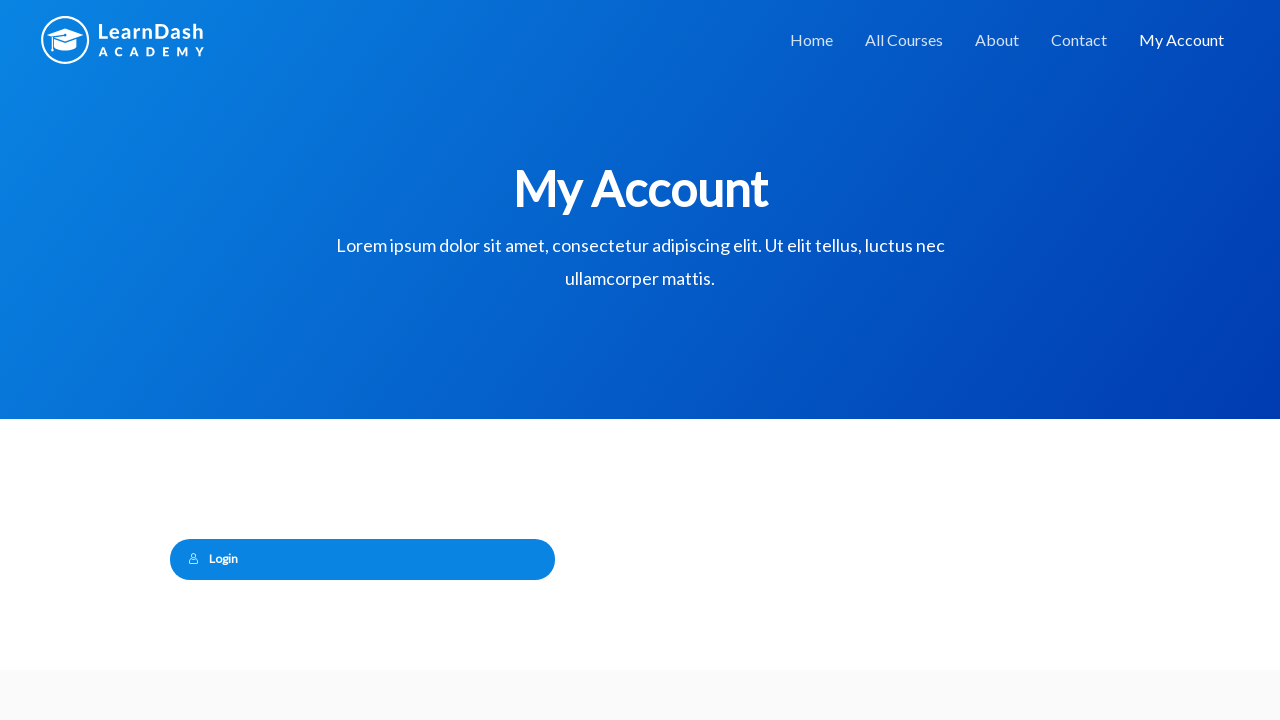